Tests that a bank manager can select different currencies (Dollar, Pound, Rupee) from a dropdown on the Open Account page and verifies each selection is properly reflected.

Starting URL: https://www.globalsqa.com/angularJs-protractor/BankingProject/#/manager/openAccount

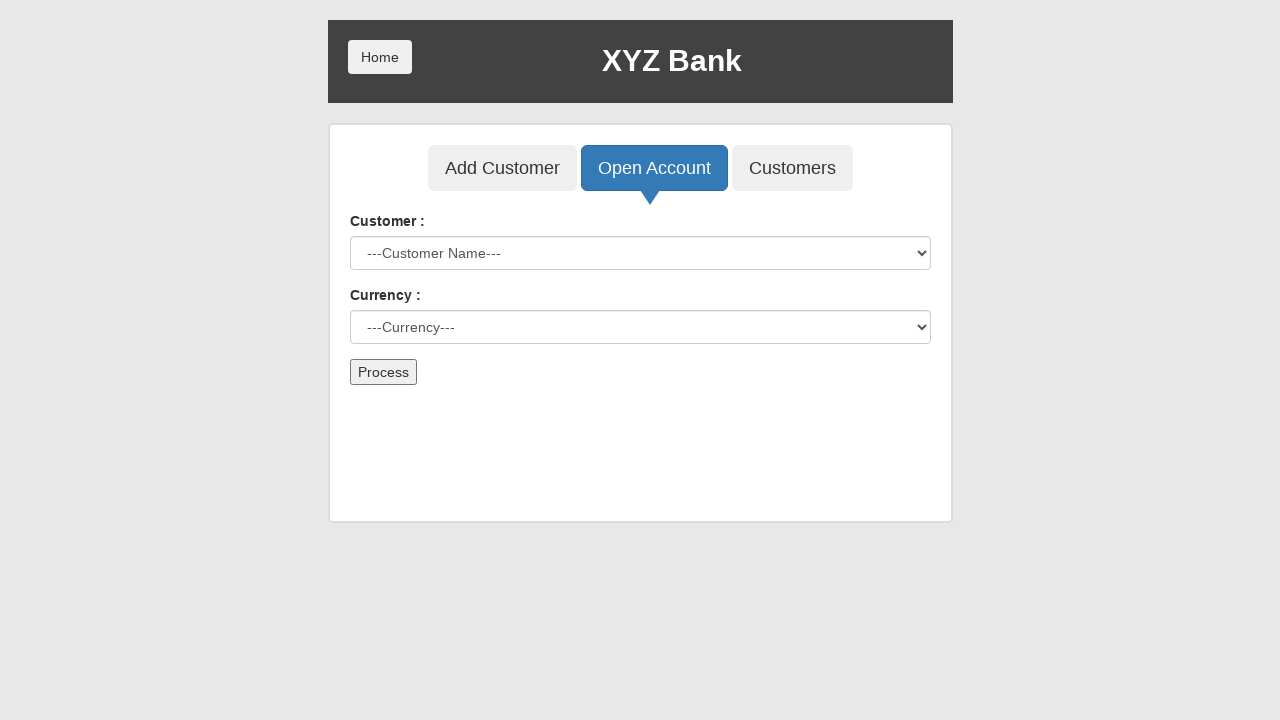

Selected Dollar currency from dropdown on select#currency
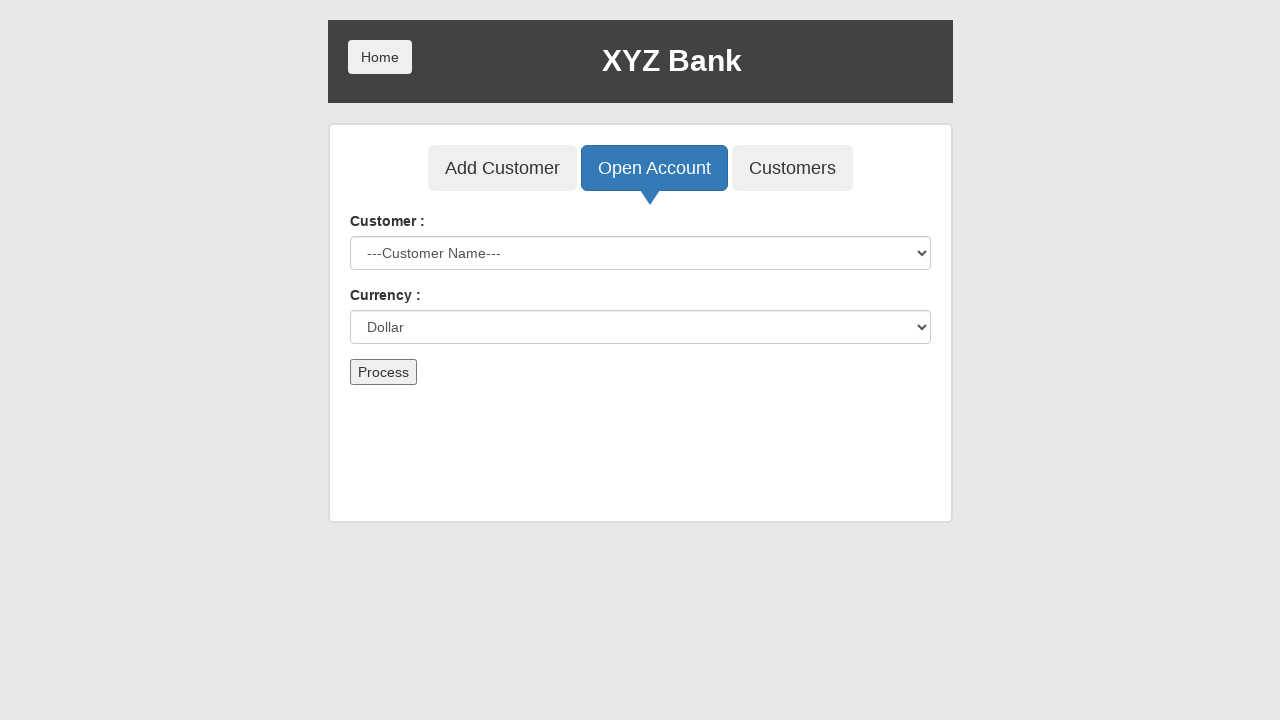

Verified Dollar currency is selected in dropdown
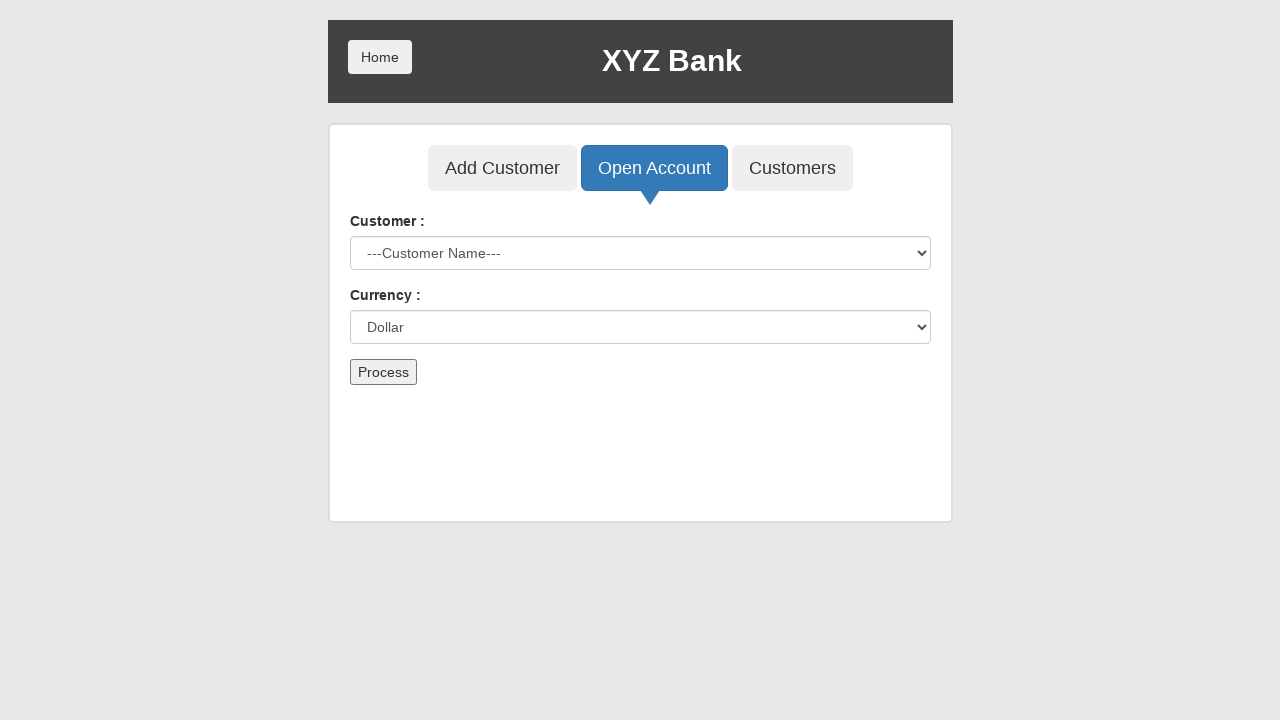

Selected Pound currency from dropdown on select#currency
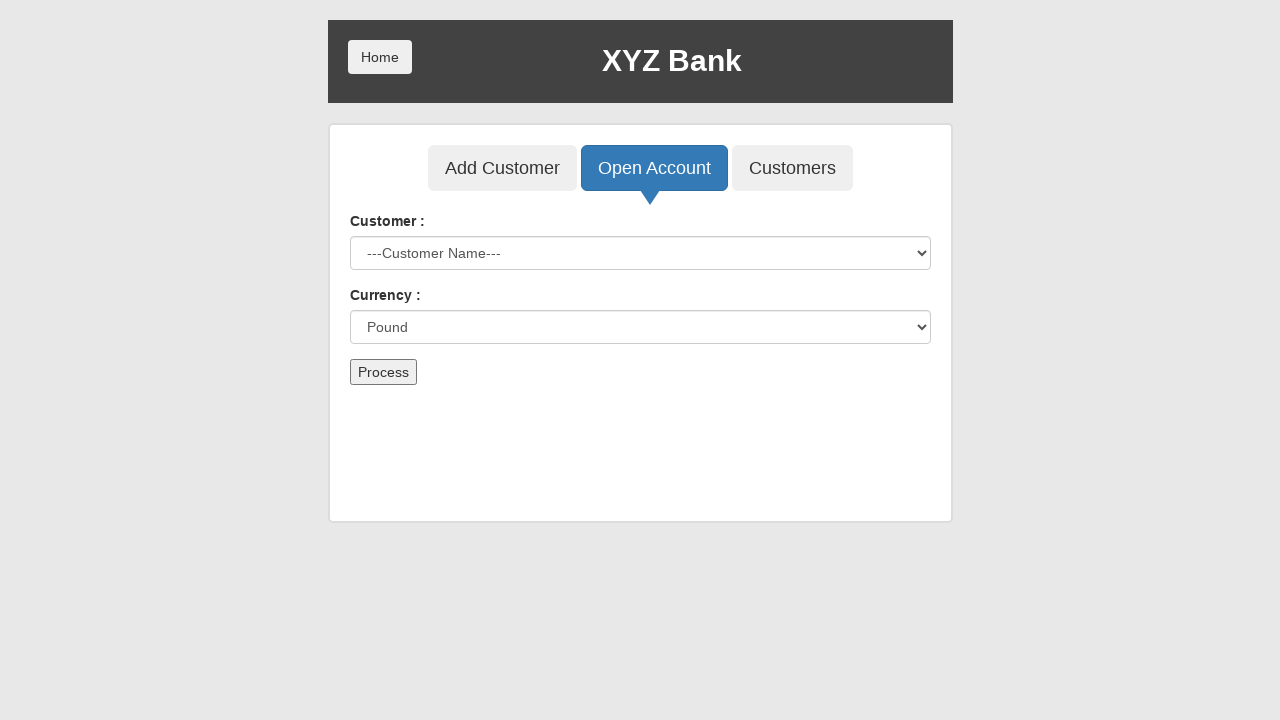

Verified Pound currency is selected in dropdown
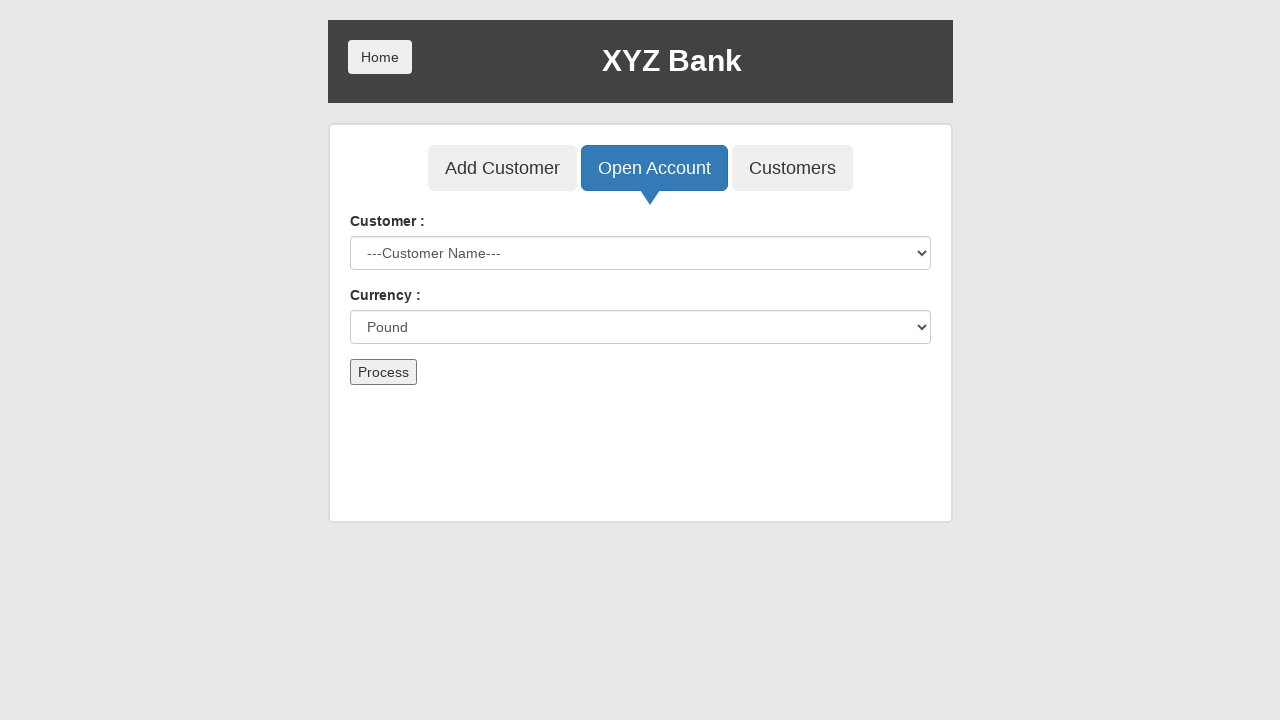

Selected Rupee currency from dropdown on select#currency
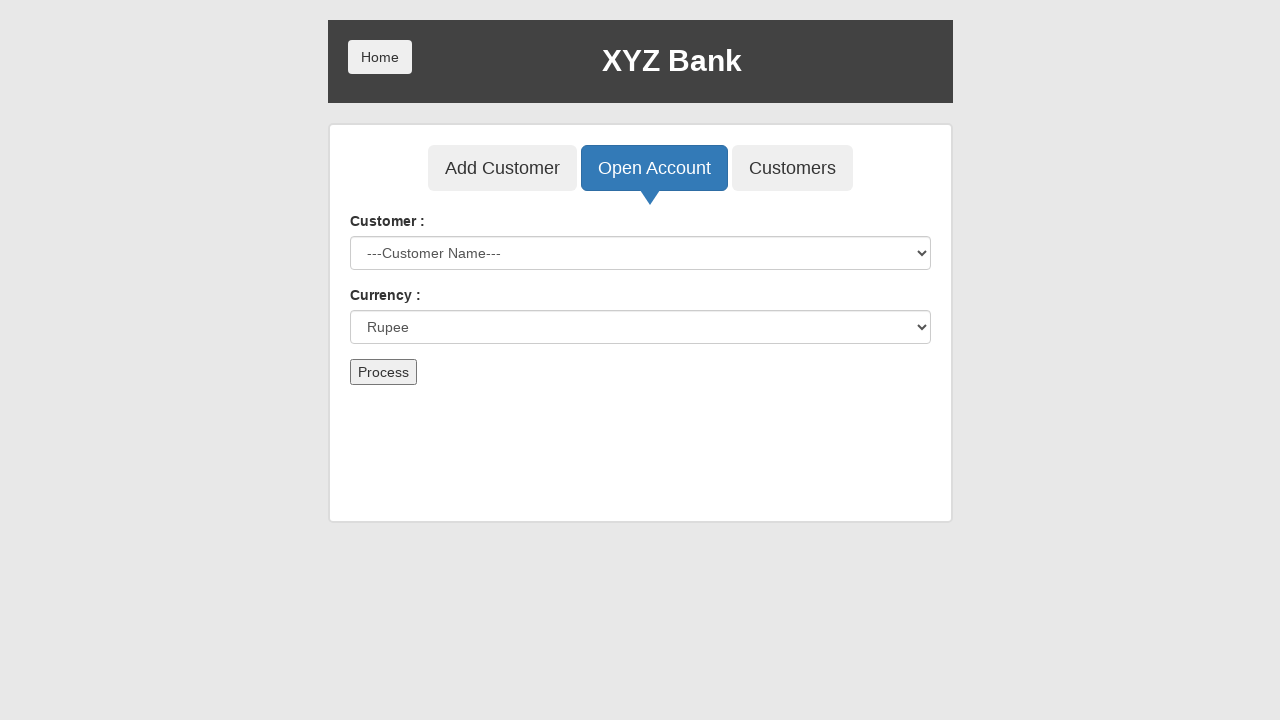

Verified Rupee currency is selected in dropdown
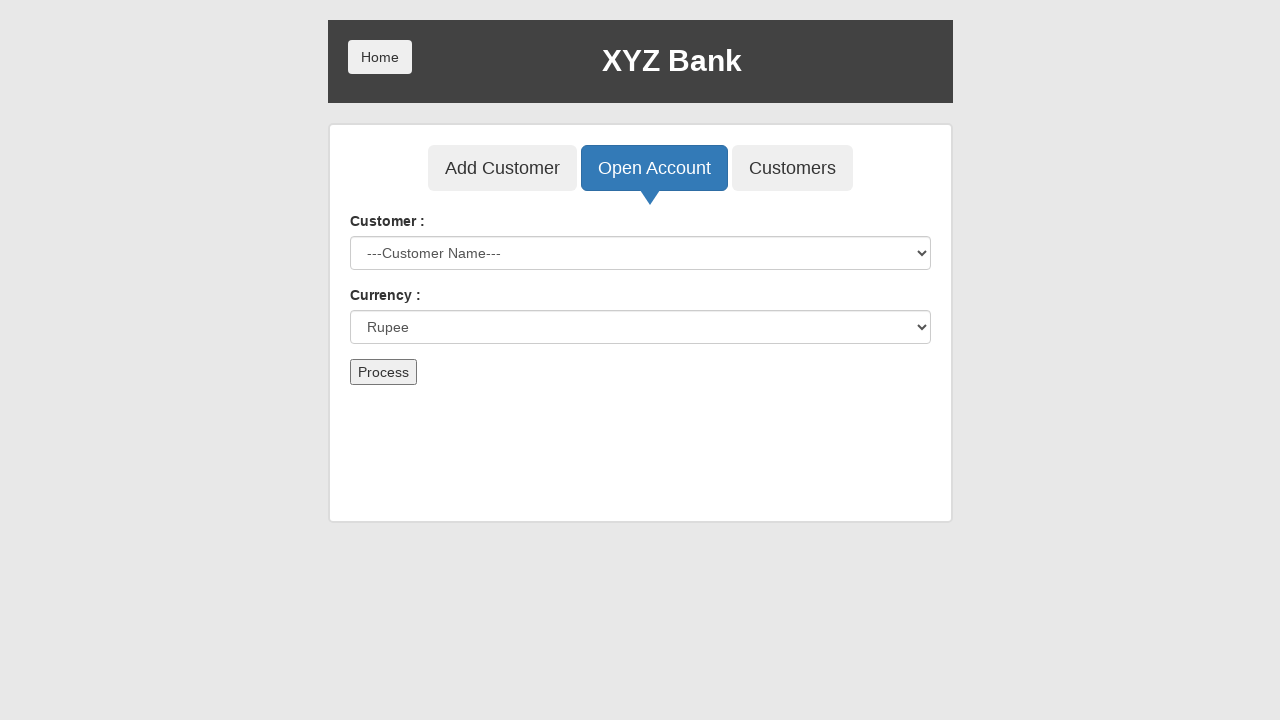

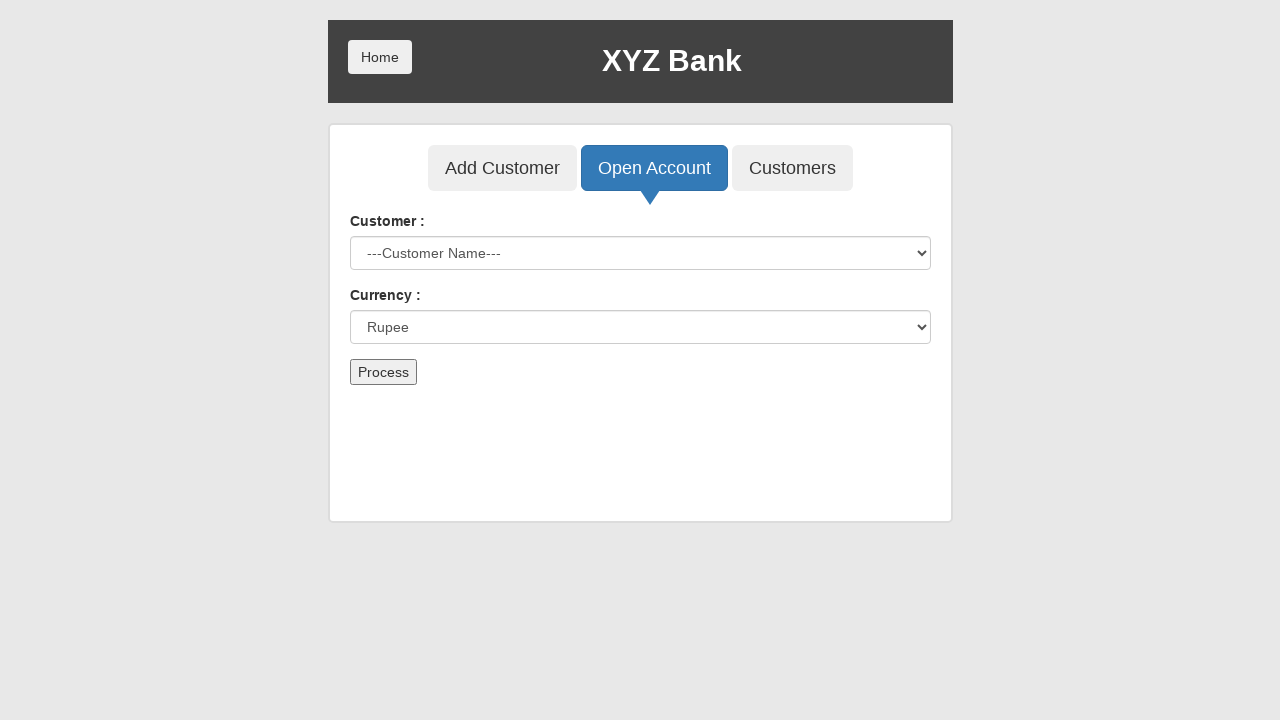